Tests the jQuery UI datepicker widget by switching to the demo iframe and entering a date value into the datepicker input field.

Starting URL: https://jqueryui.com/datepicker/

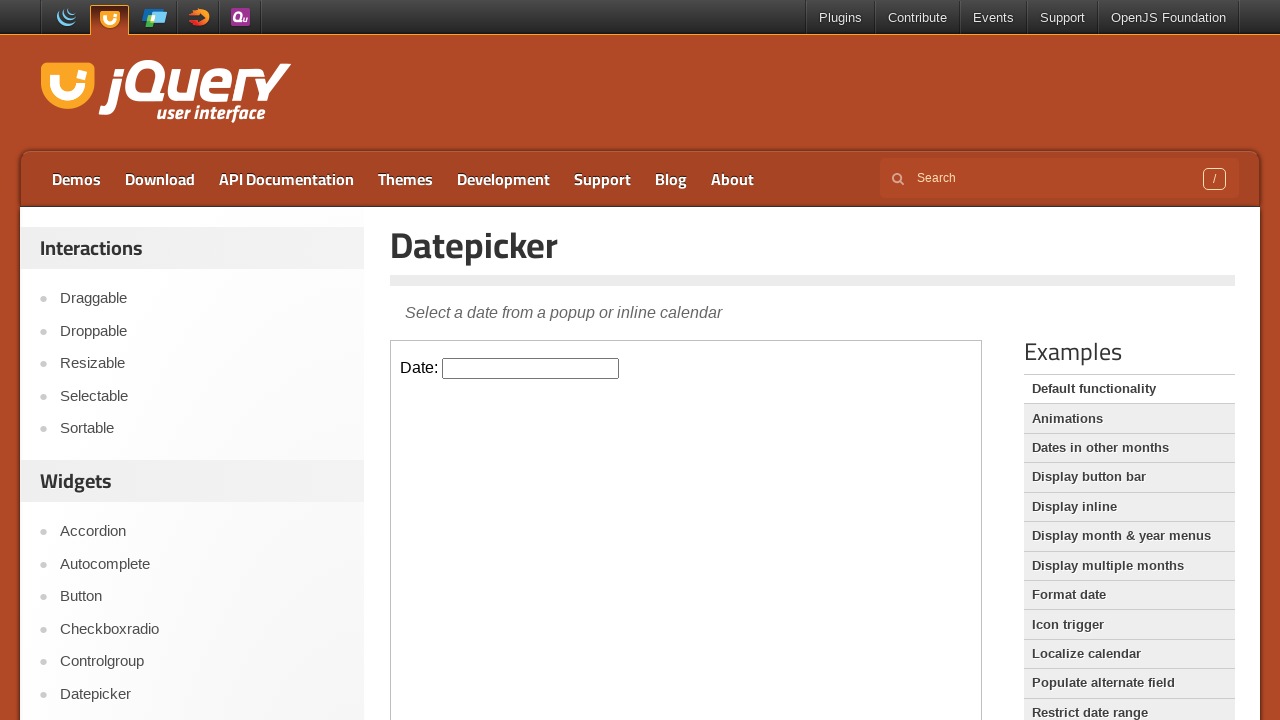

Located and switched to the demo iframe
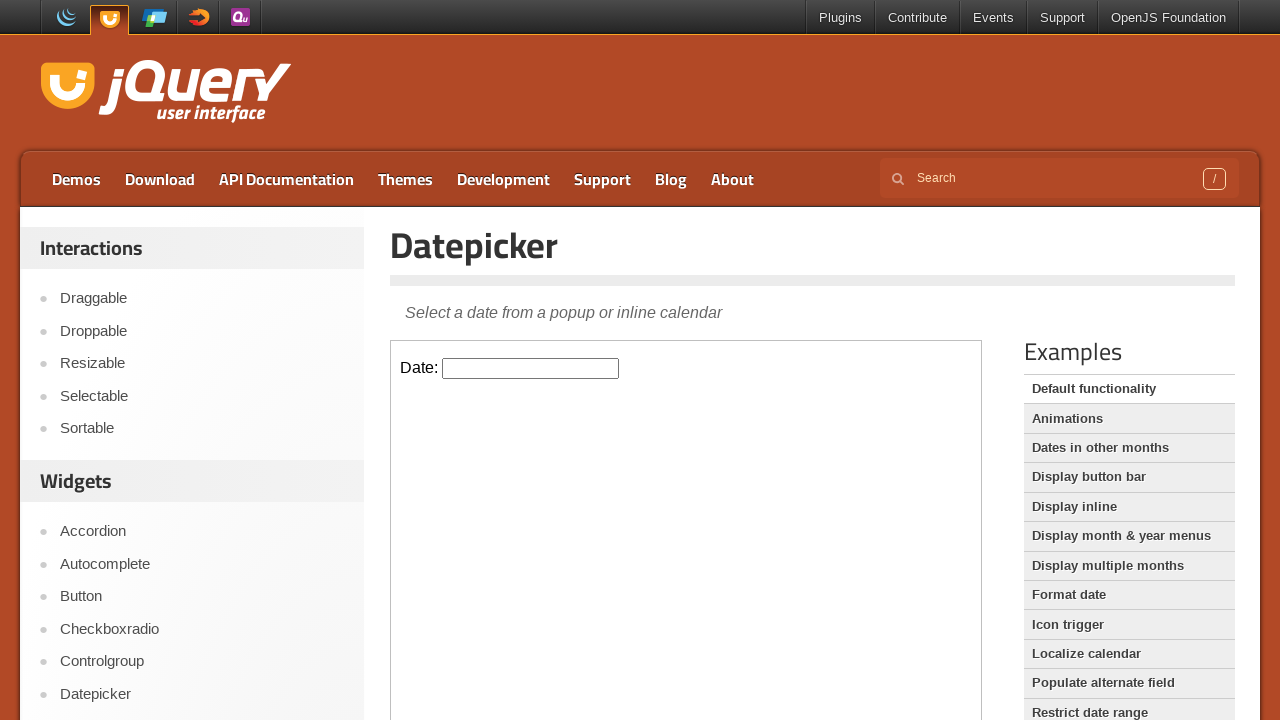

Entered date '11/01/2024' into the datepicker input field on iframe.demo-frame >> nth=0 >> internal:control=enter-frame >> #datepicker
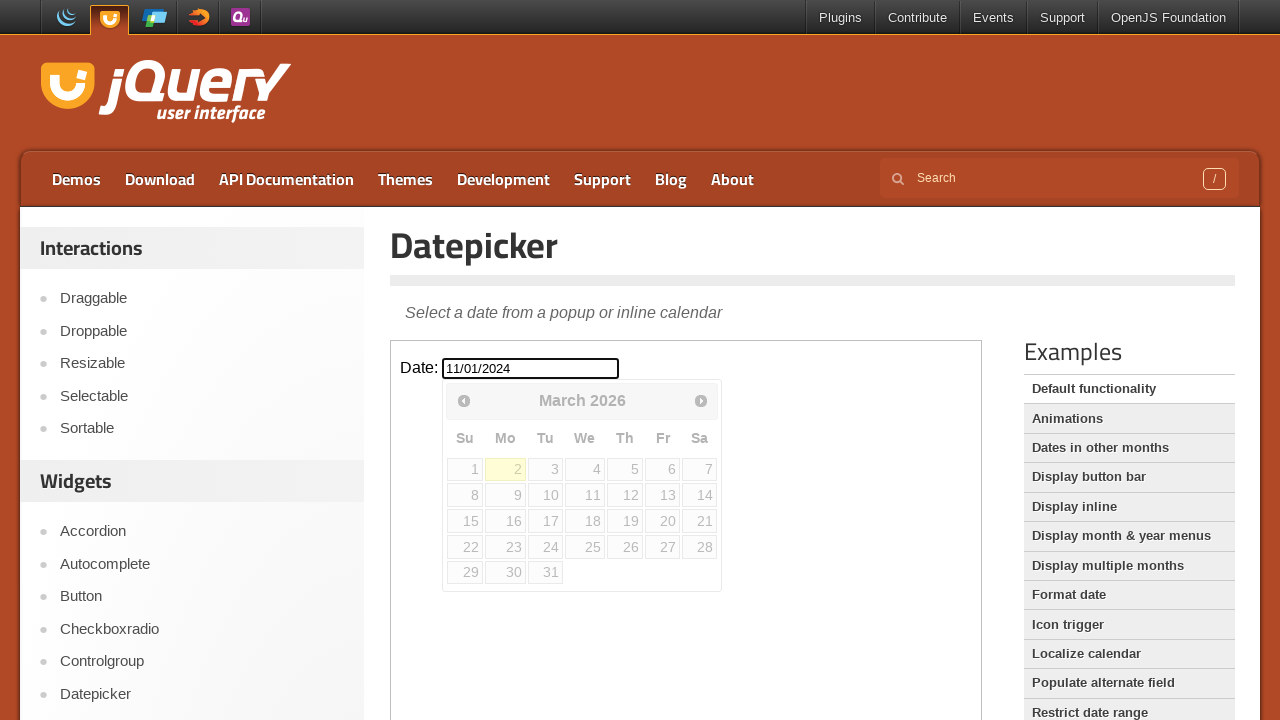

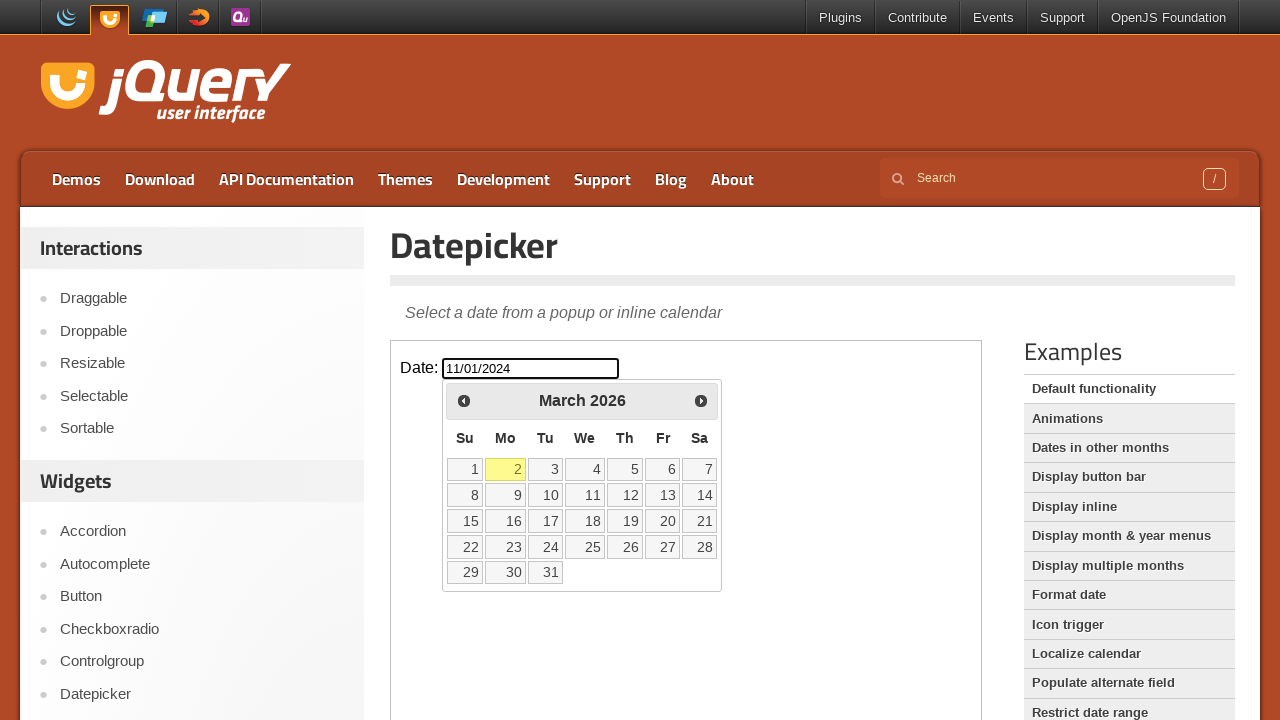